Fills out a registration form with user information including name, address, phone, SSN, and account credentials

Starting URL: https://parabank.parasoft.com/parabank/register.htm

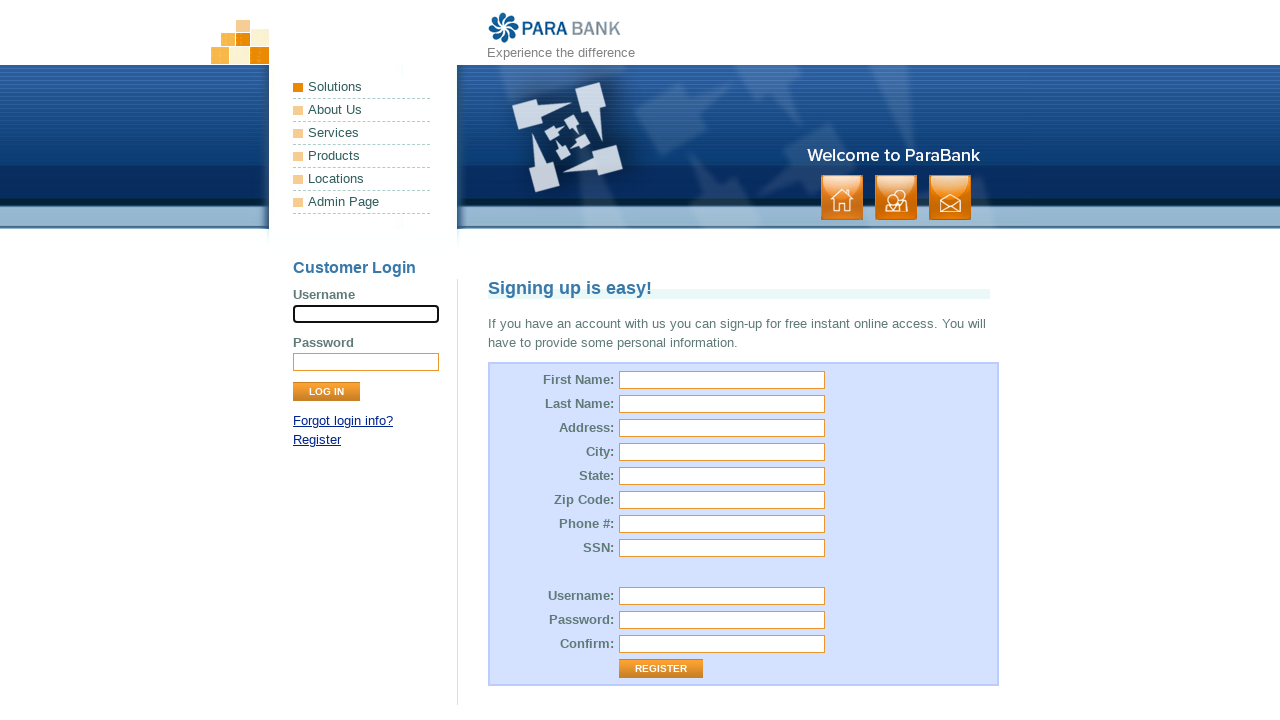

Filled first name field with 'Anna' on #customer\.firstName
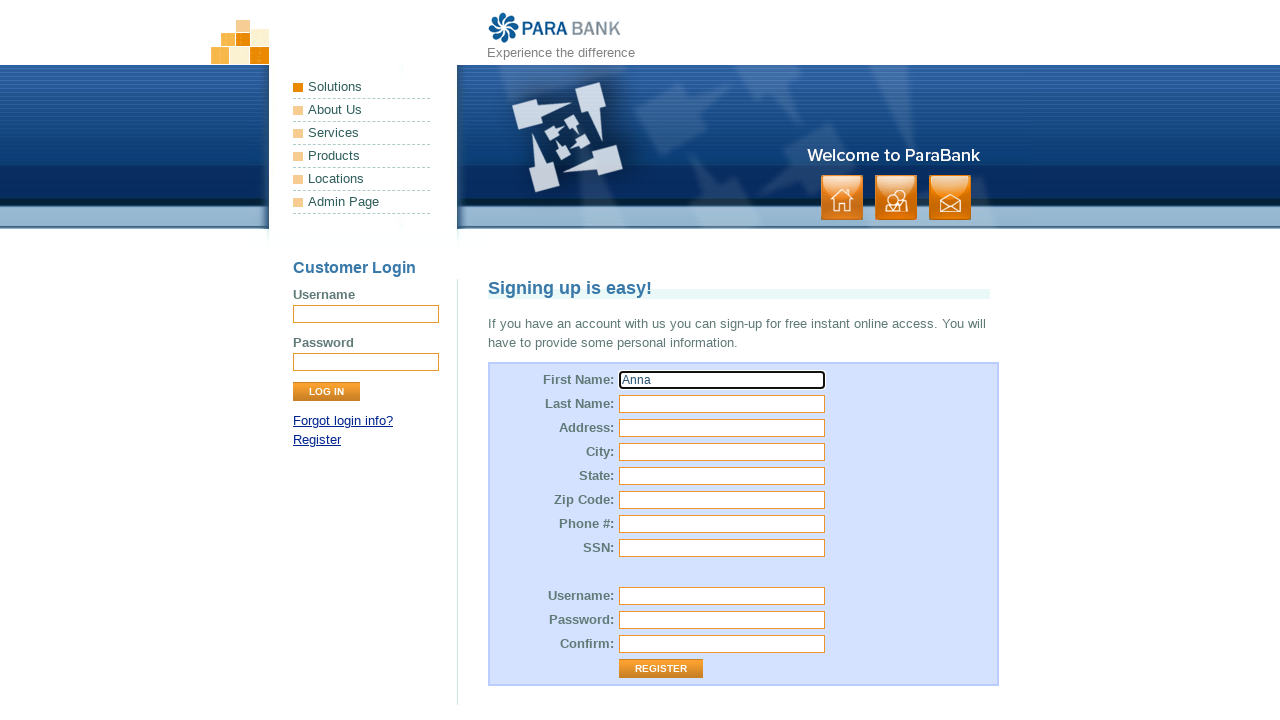

Filled last name field with 'Lee' on #customer\.lastName
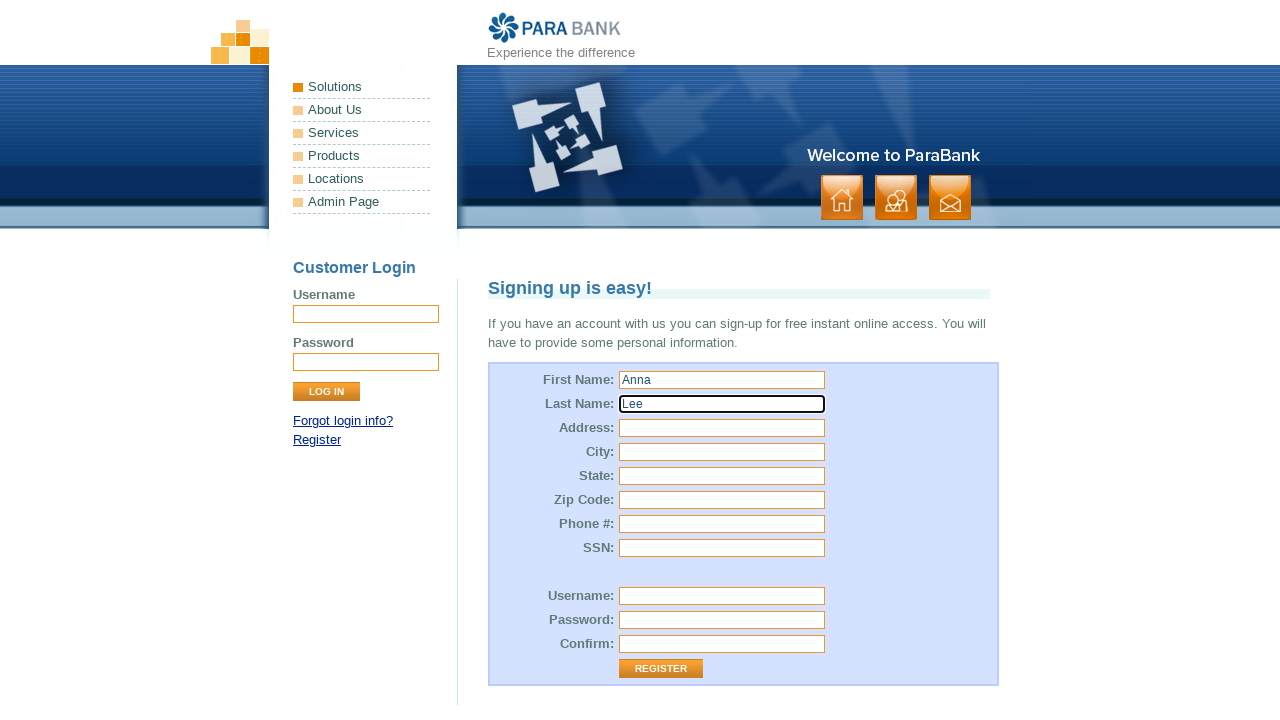

Filled street address field with '11604 Fairfax Cir' on #customer\.address\.street
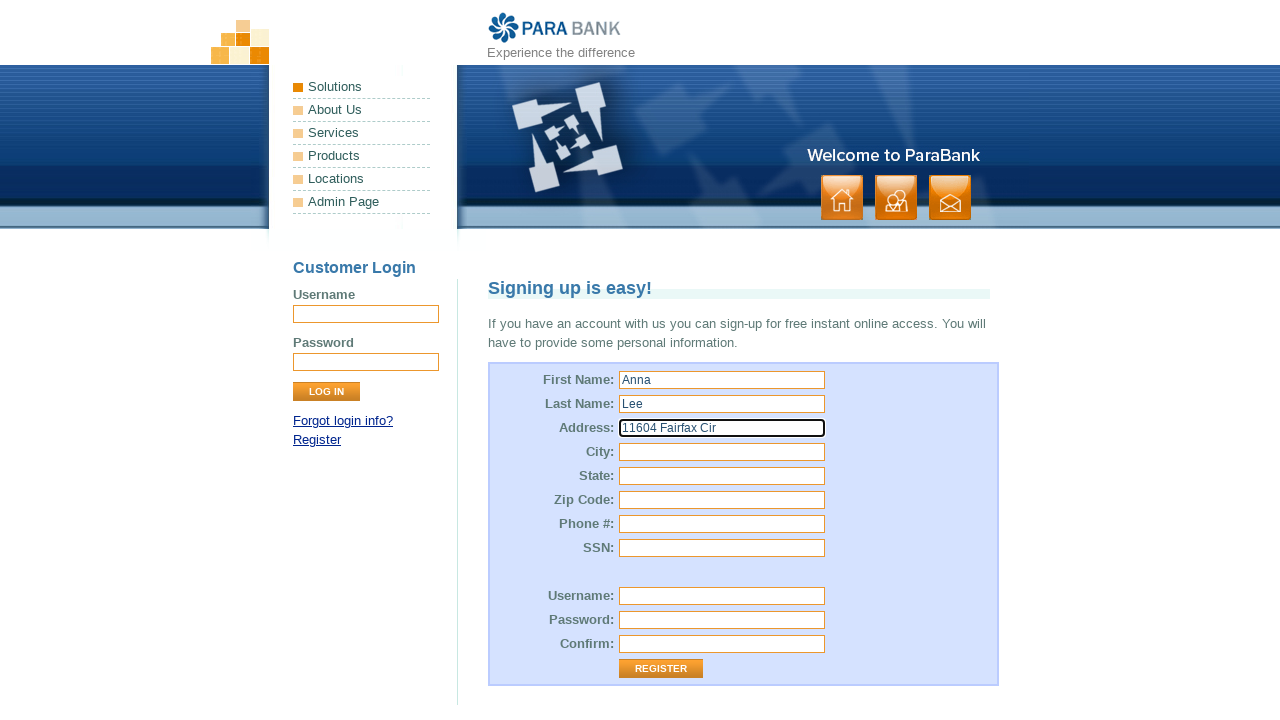

Filled city field with 'Fairfax' on #customer\.address\.city
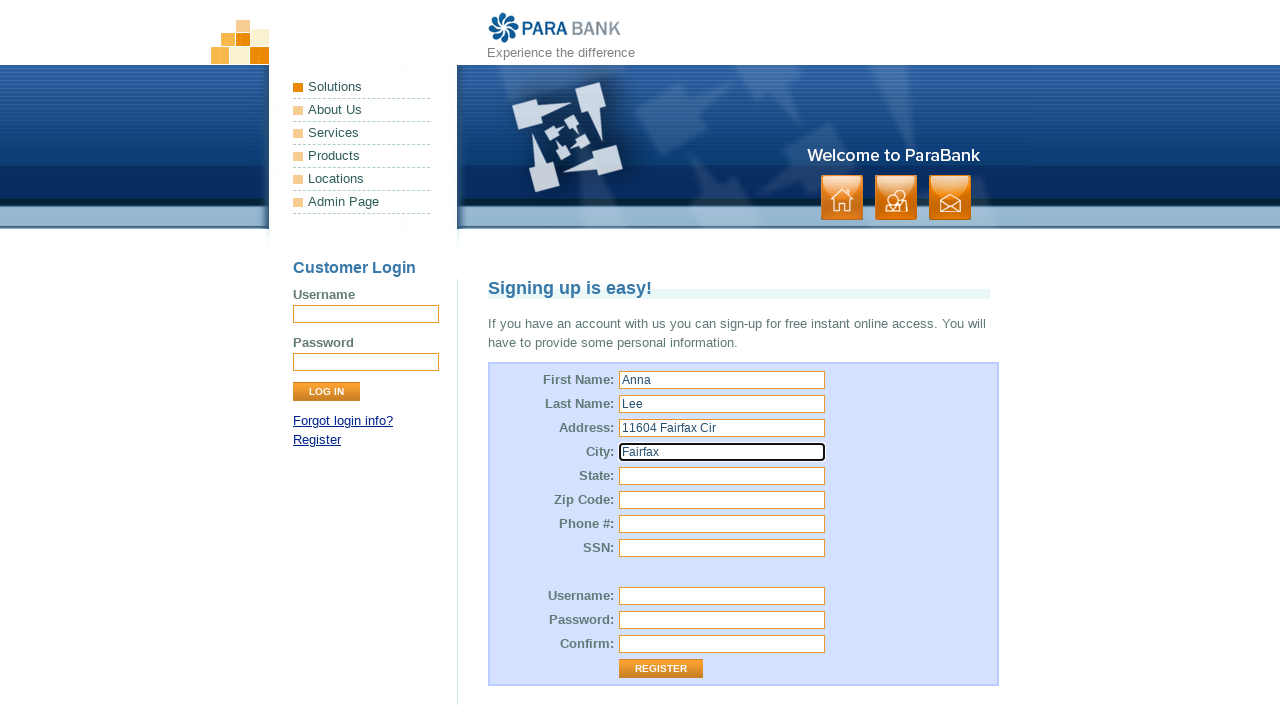

Filled state field with 'VA' on #customer\.address\.state
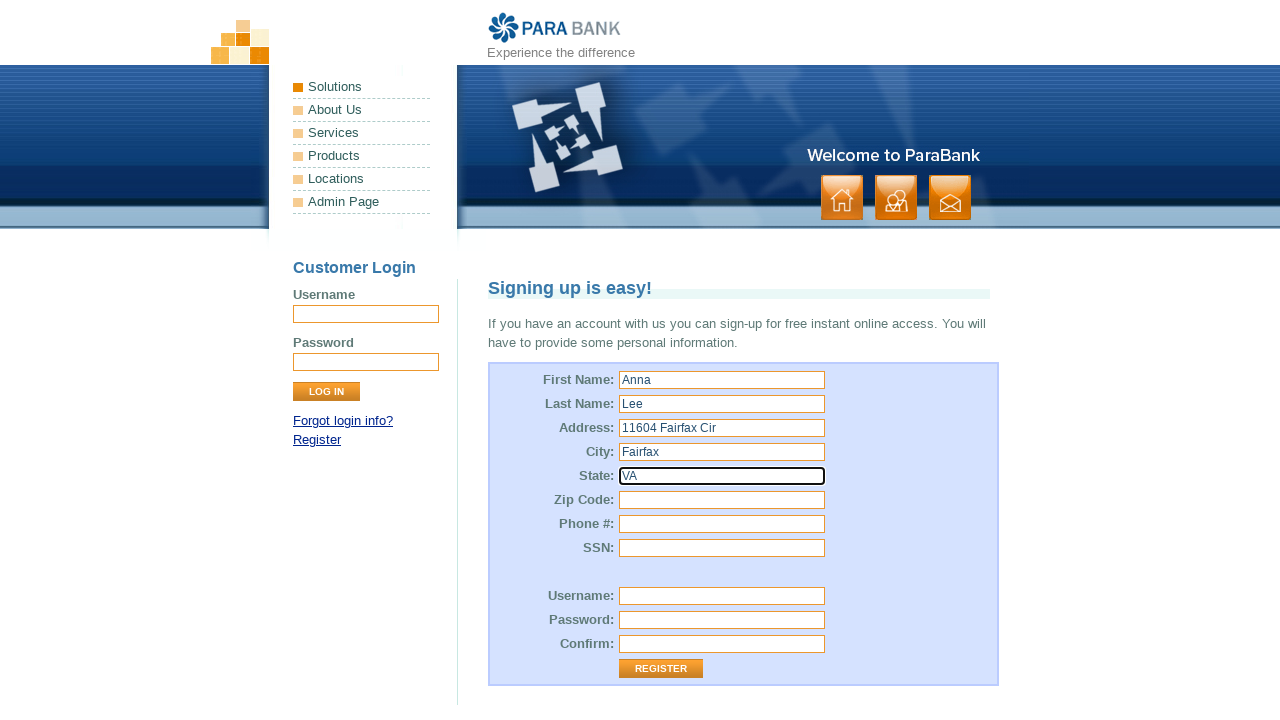

Filled zip code field with '22030' on #customer\.address\.zipCode
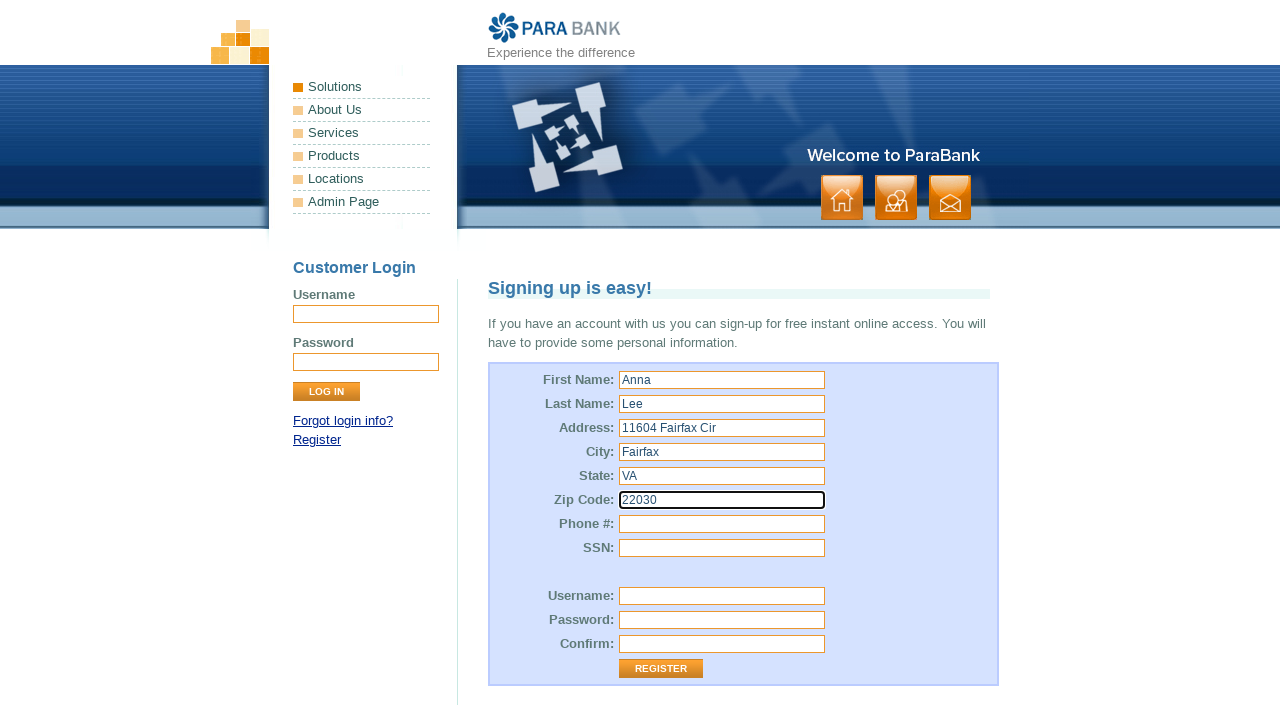

Filled phone number field with '456789098' on #customer\.phoneNumber
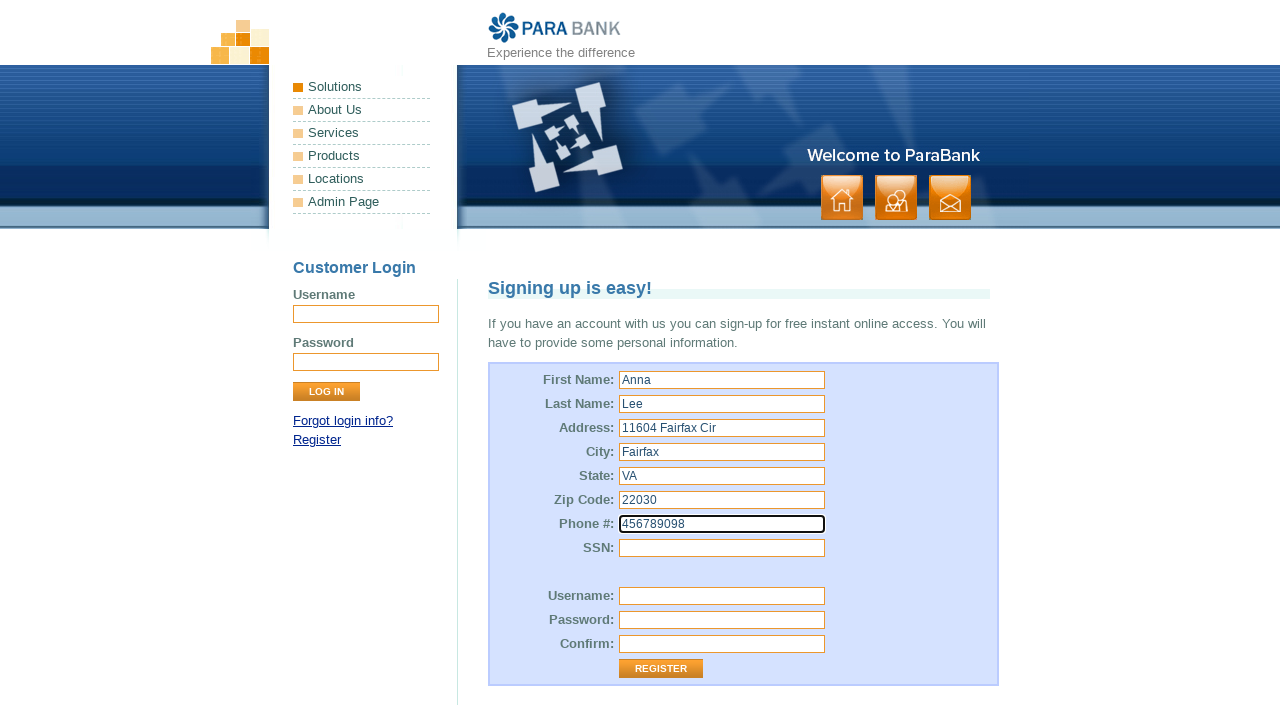

Filled SSN field with '899-544-5668' on #customer\.ssn
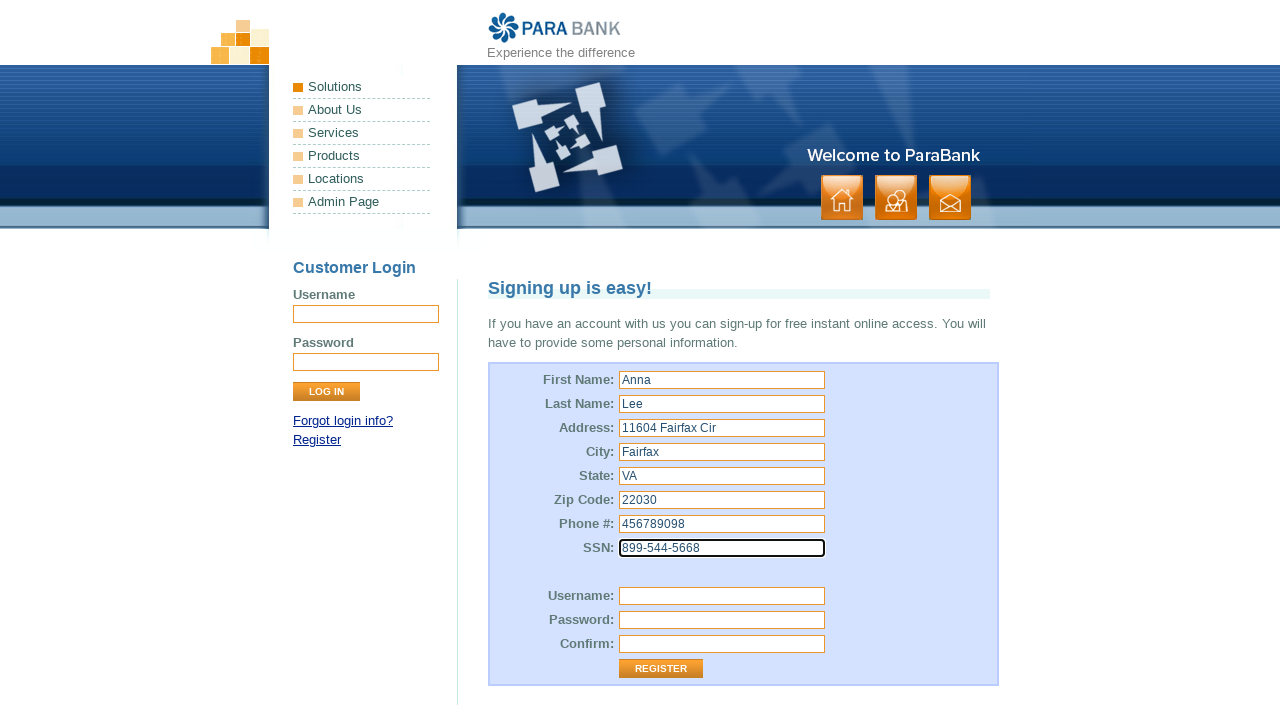

Filled username field with 'abc@gmail.com' on #customer\.username
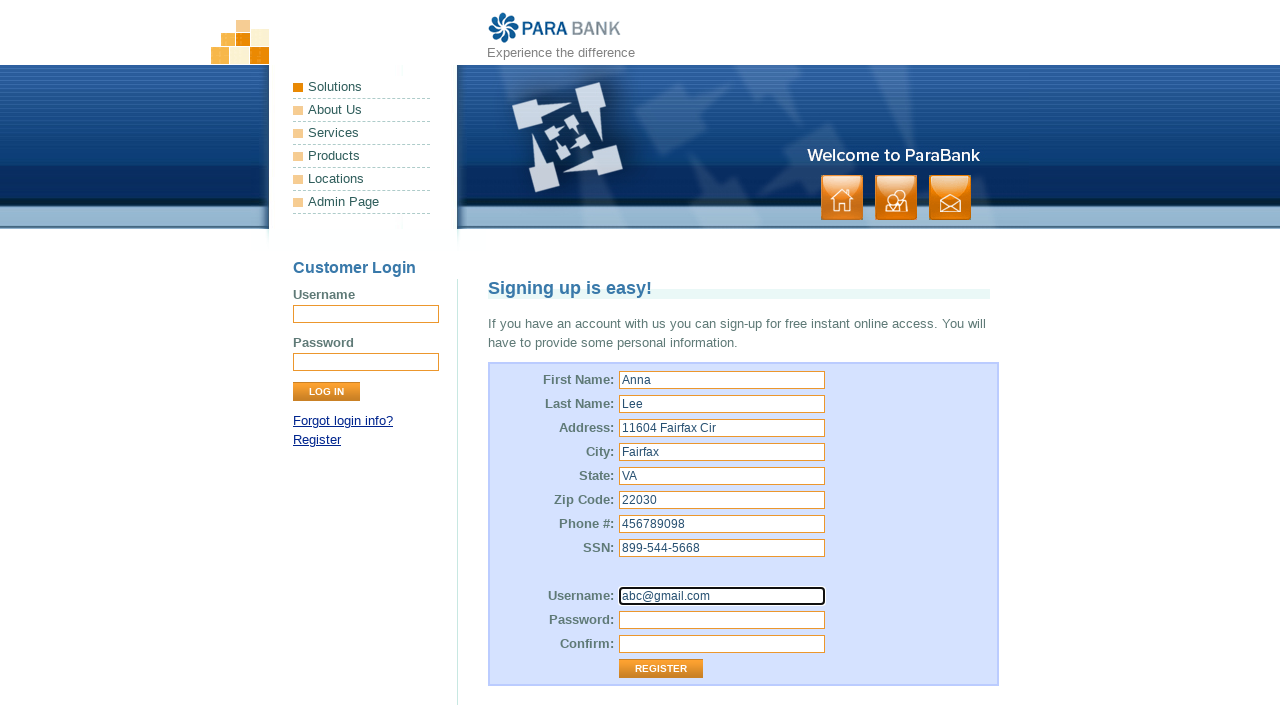

Filled password field with '0987654321' on #customer\.password
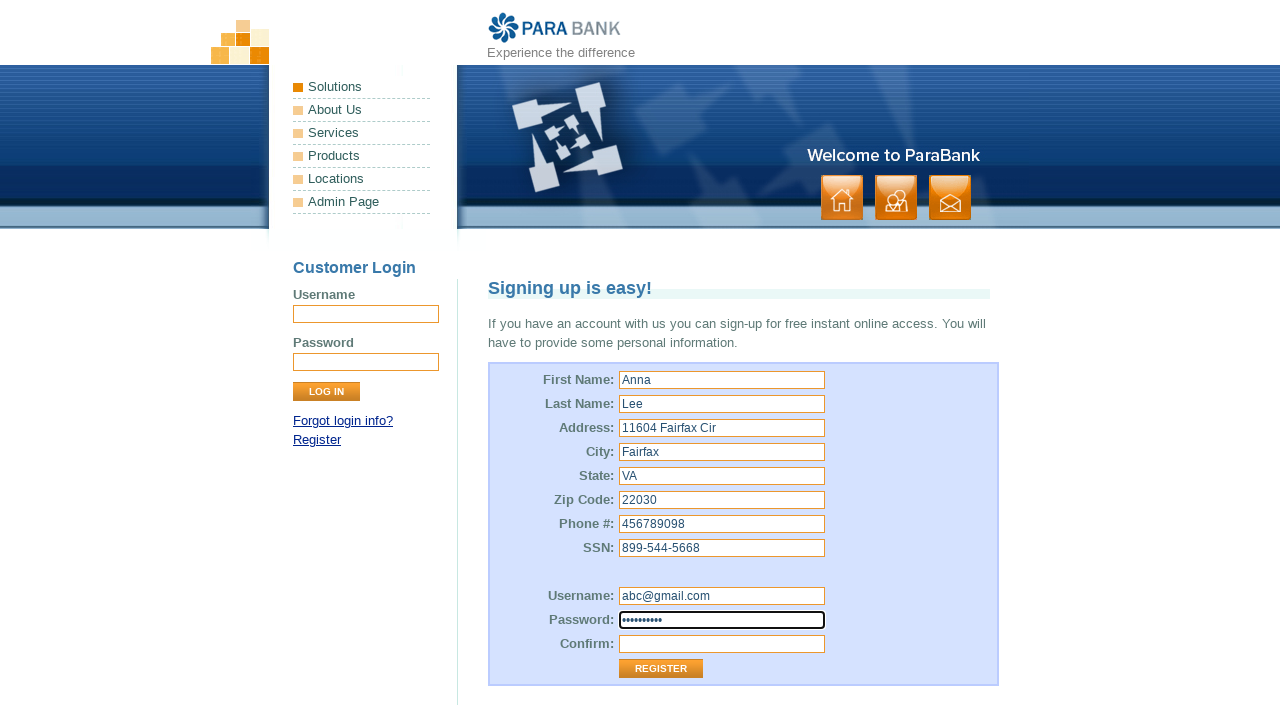

Filled repeated password field with '0987654321' on #repeatedPassword
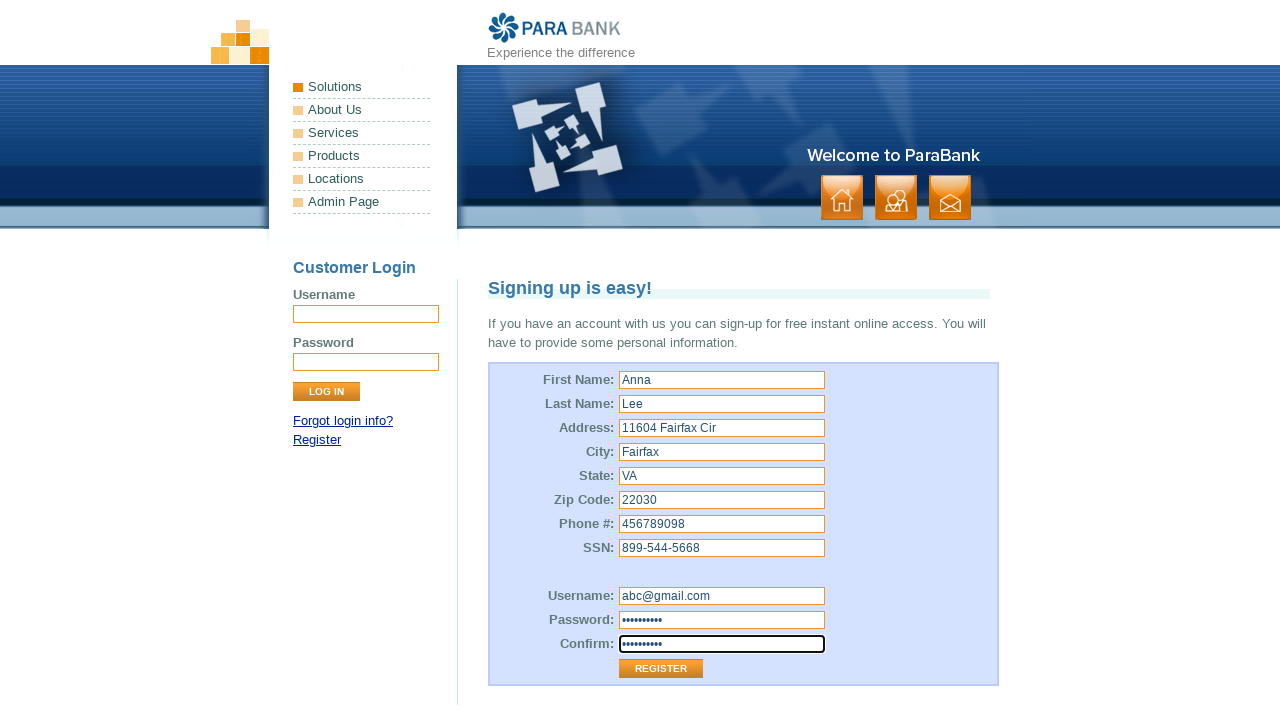

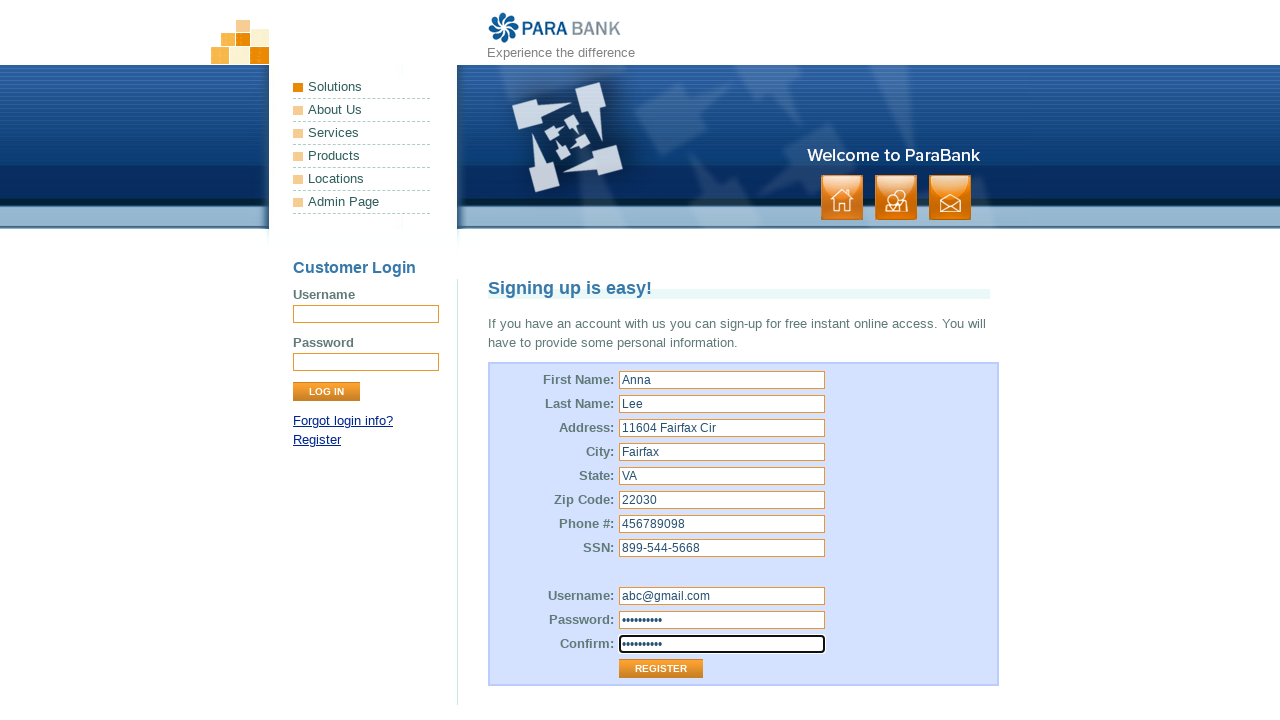